Tests the registration page by interacting with dropdown elements - selecting skills and year from dropdown menus

Starting URL: https://demo.automationtesting.in/Register.html

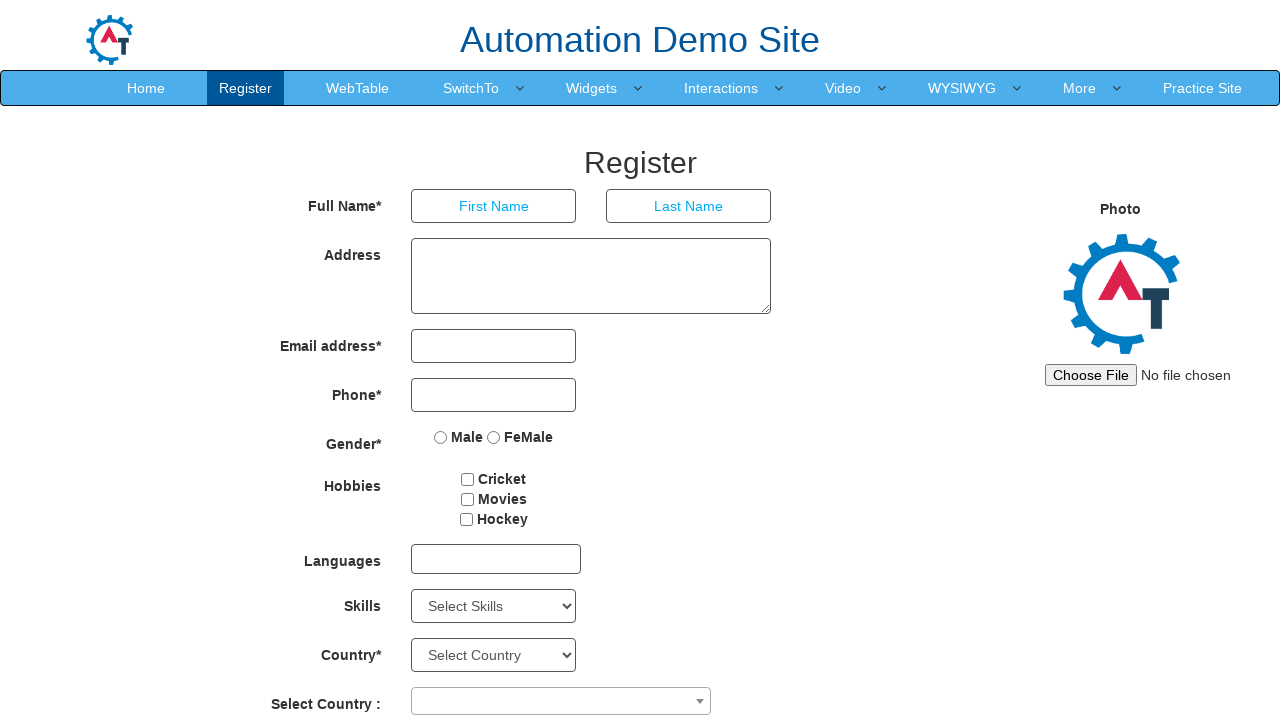

Waited for page to load (domcontentloaded)
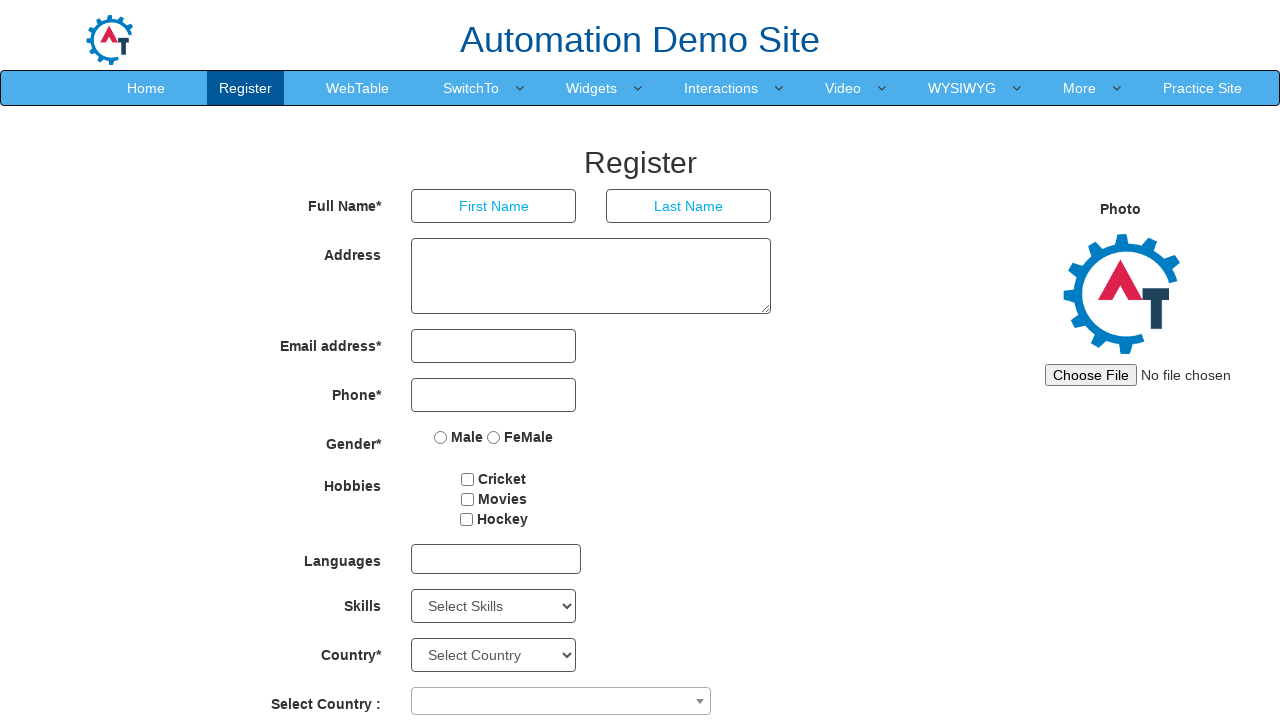

Selected skill at index 9 from Skills dropdown on #Skills
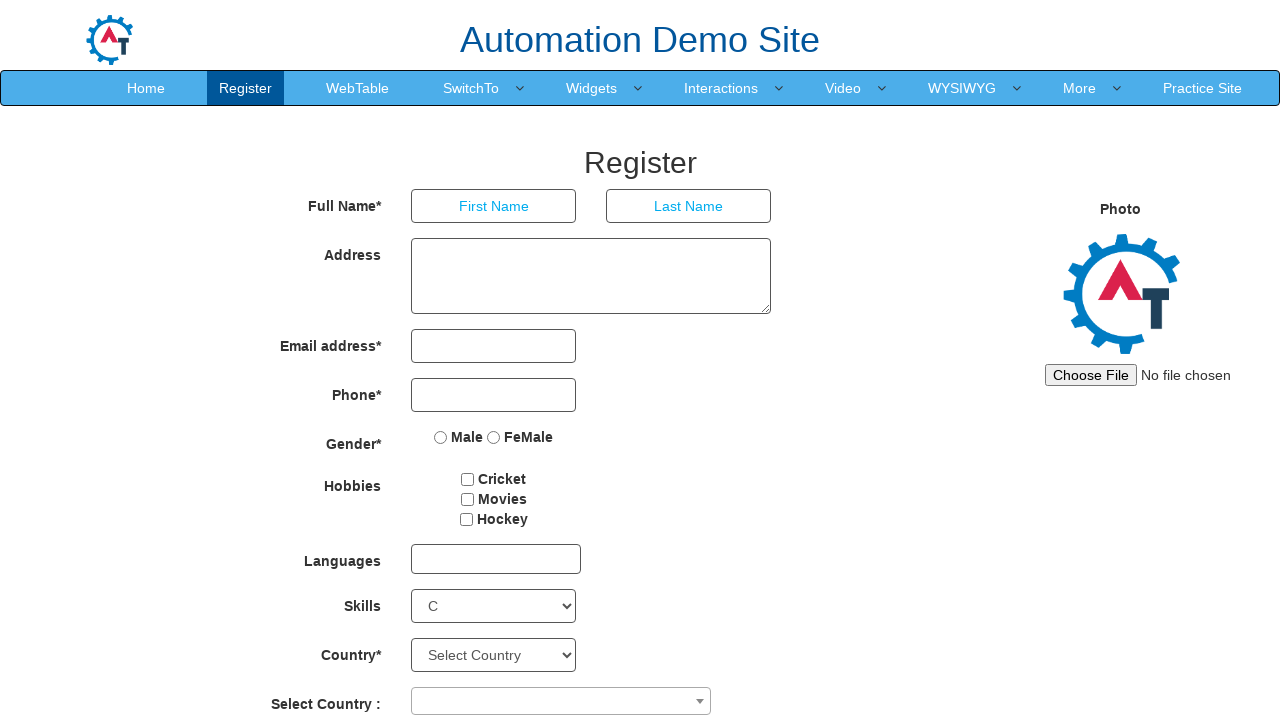

Selected year 1998 from yearbox dropdown on #yearbox
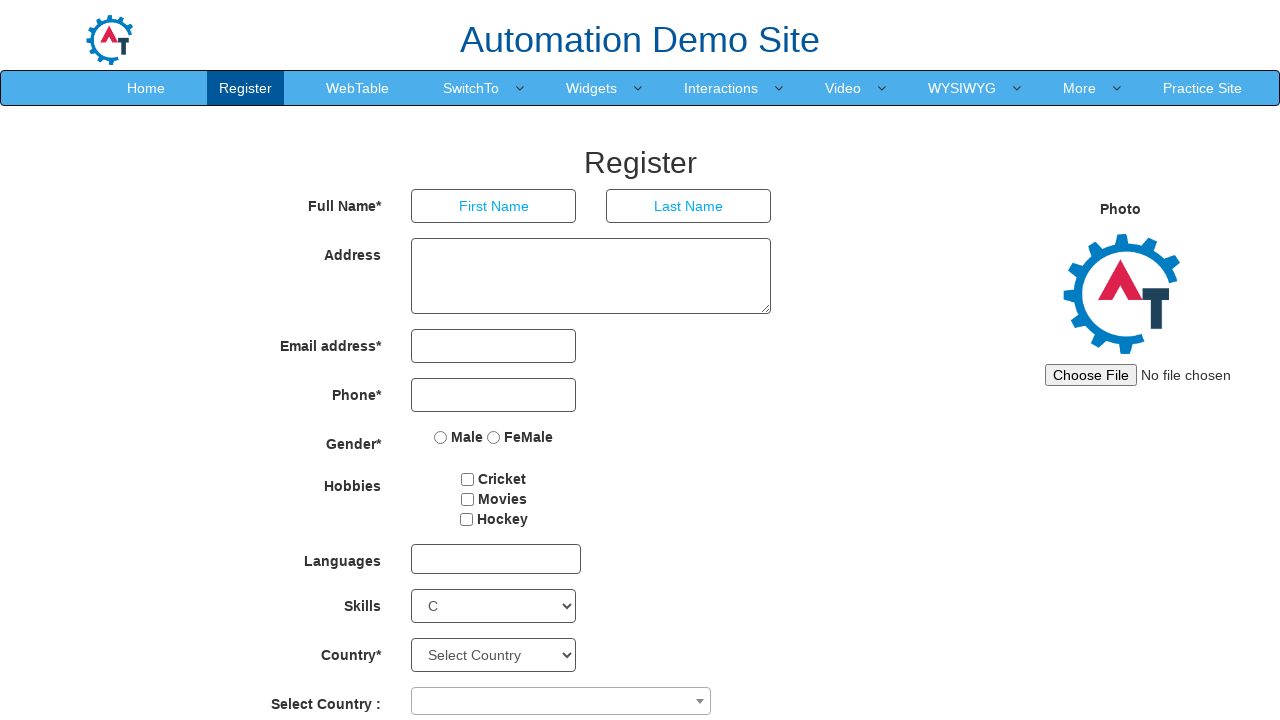

Waited 1000ms to verify selections are applied
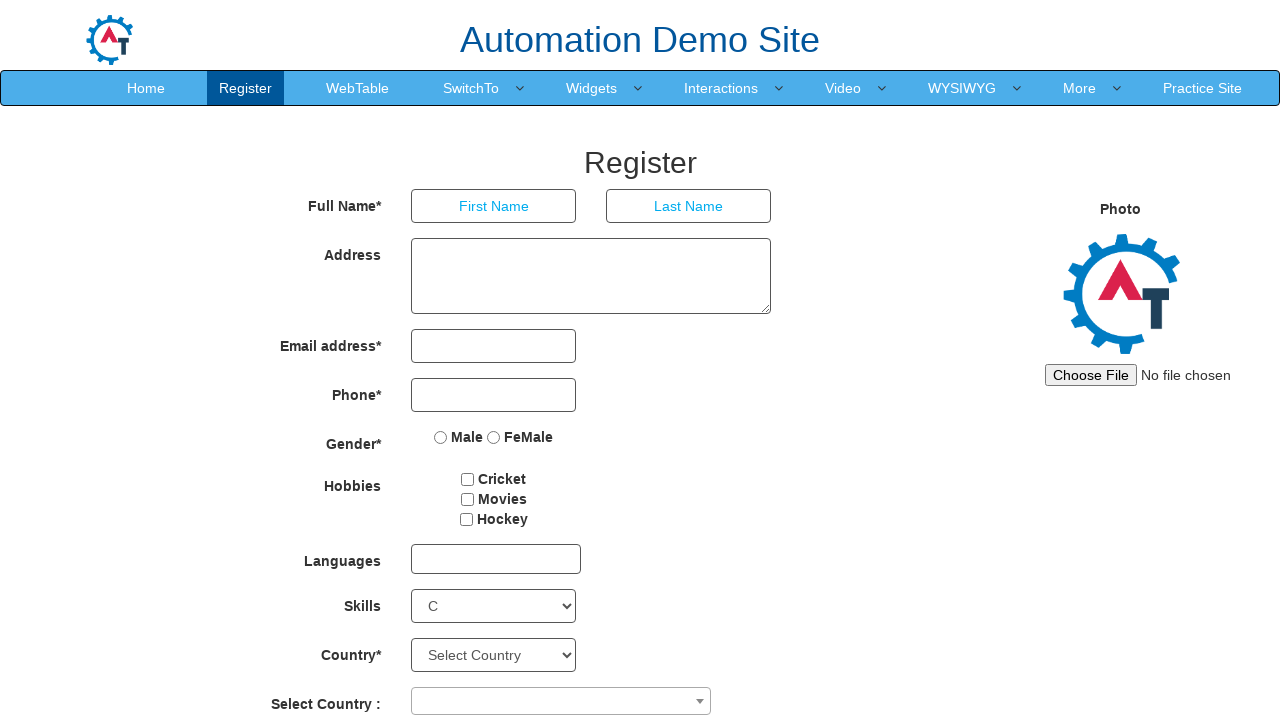

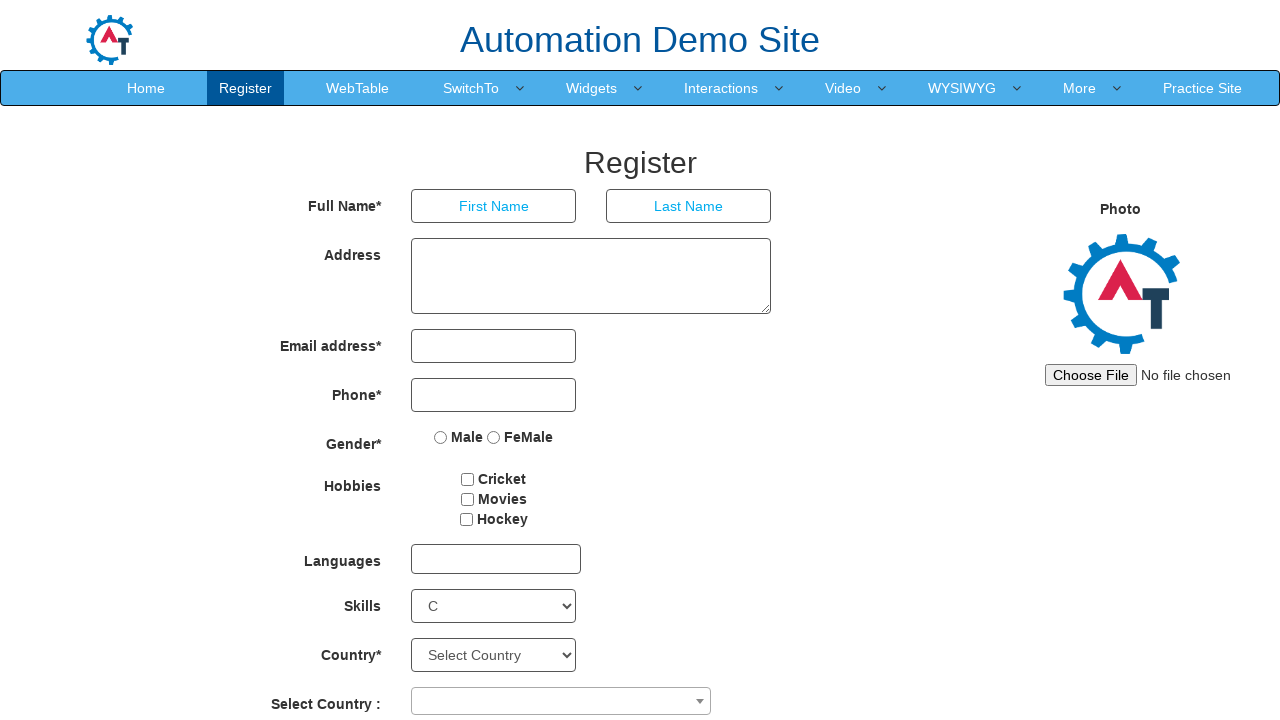